Tests page scrolling functionality by scrolling down 300 pixels using JavaScript executor

Starting URL: https://naveenautomationlabs.com/opencart/index.php

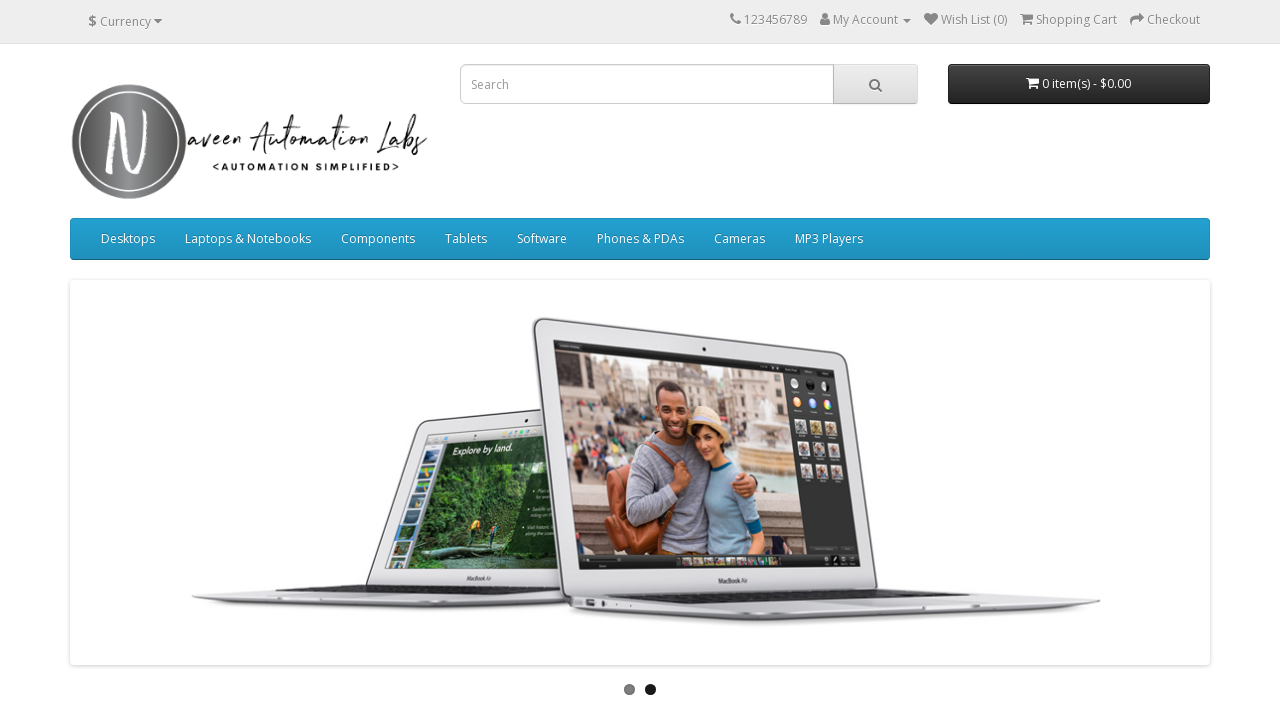

Scrolled down 300 pixels using JavaScript
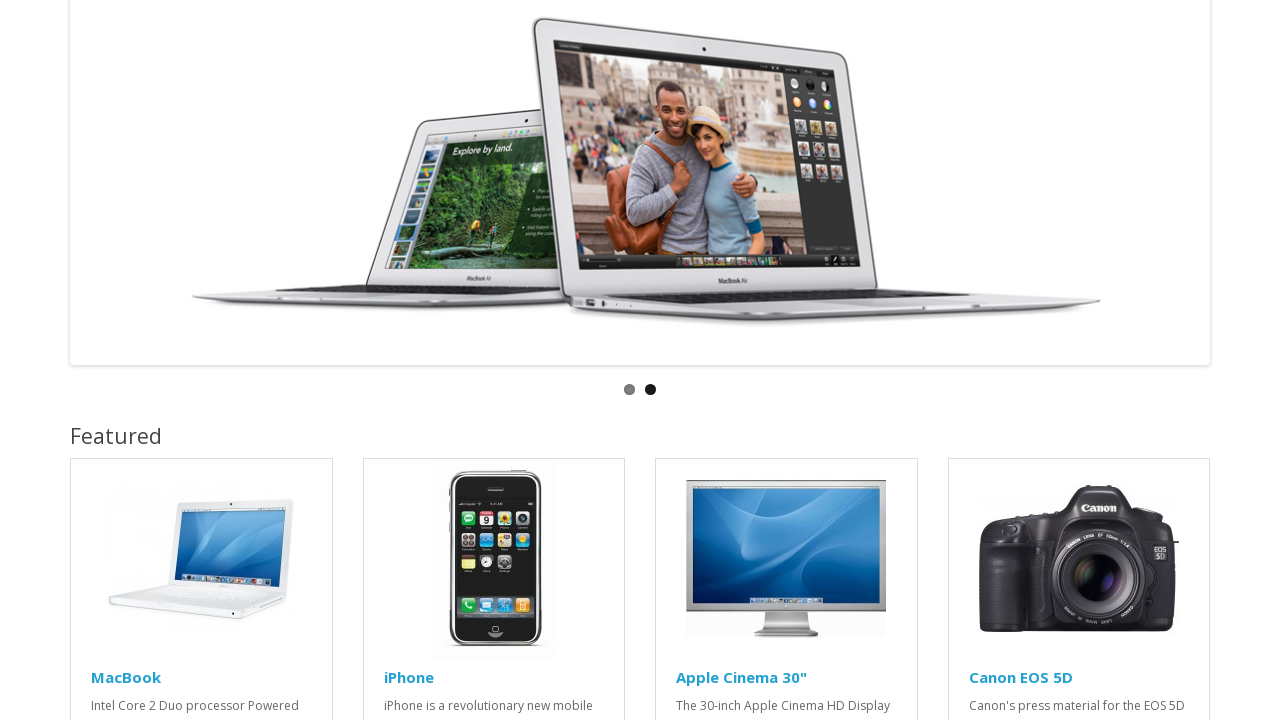

Retrieved current scroll position: 300 pixels
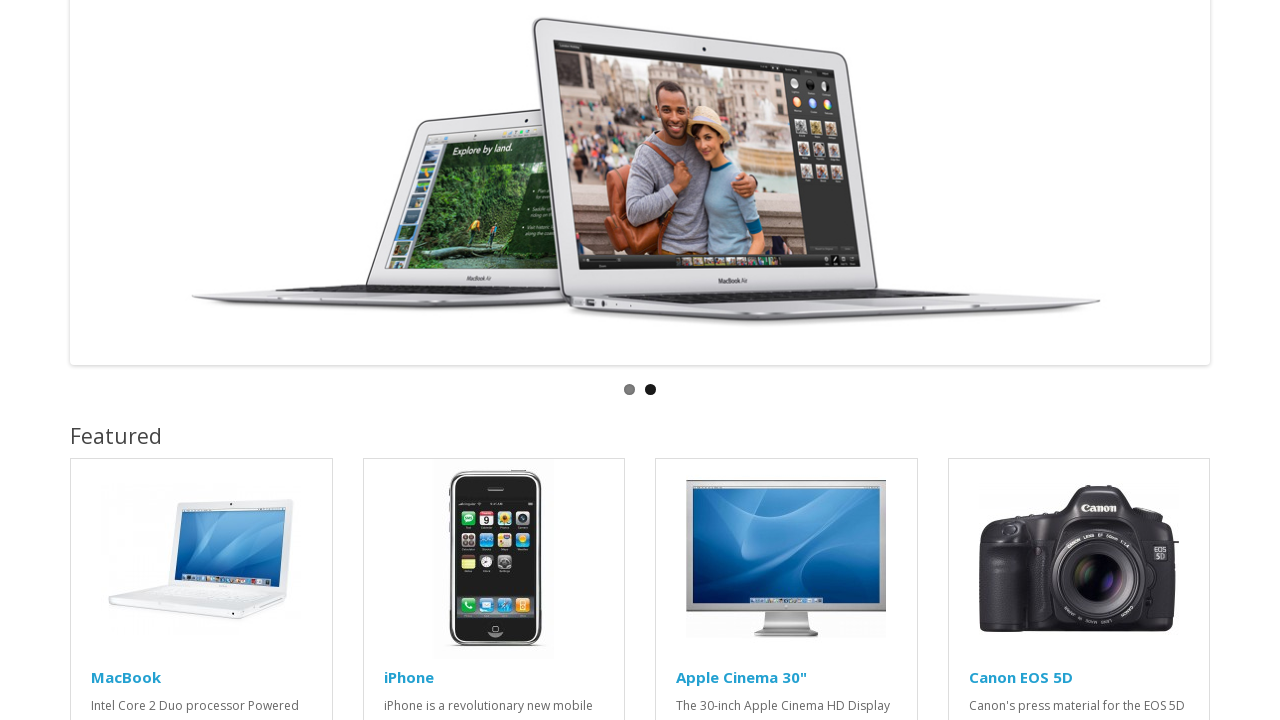

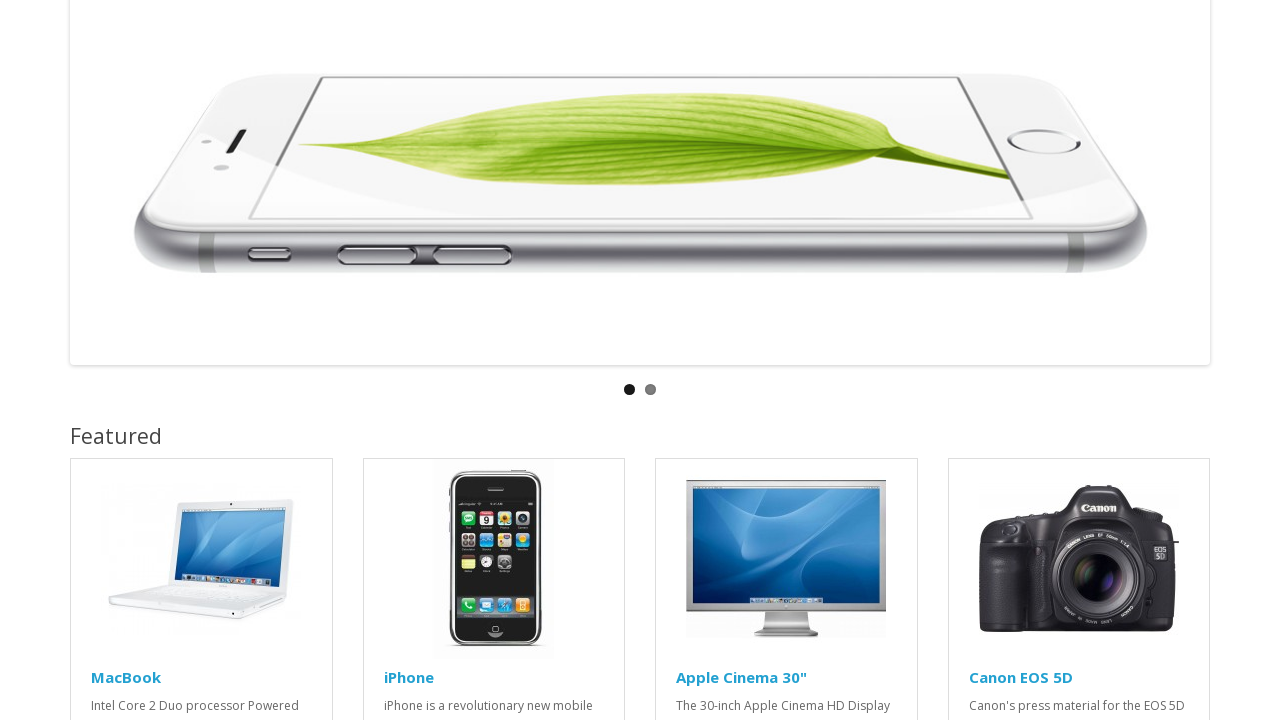